Tests file download functionality by clicking a download button and verifying the file is downloaded successfully

Starting URL: https://claruswaysda.github.io/downloadUpload.html

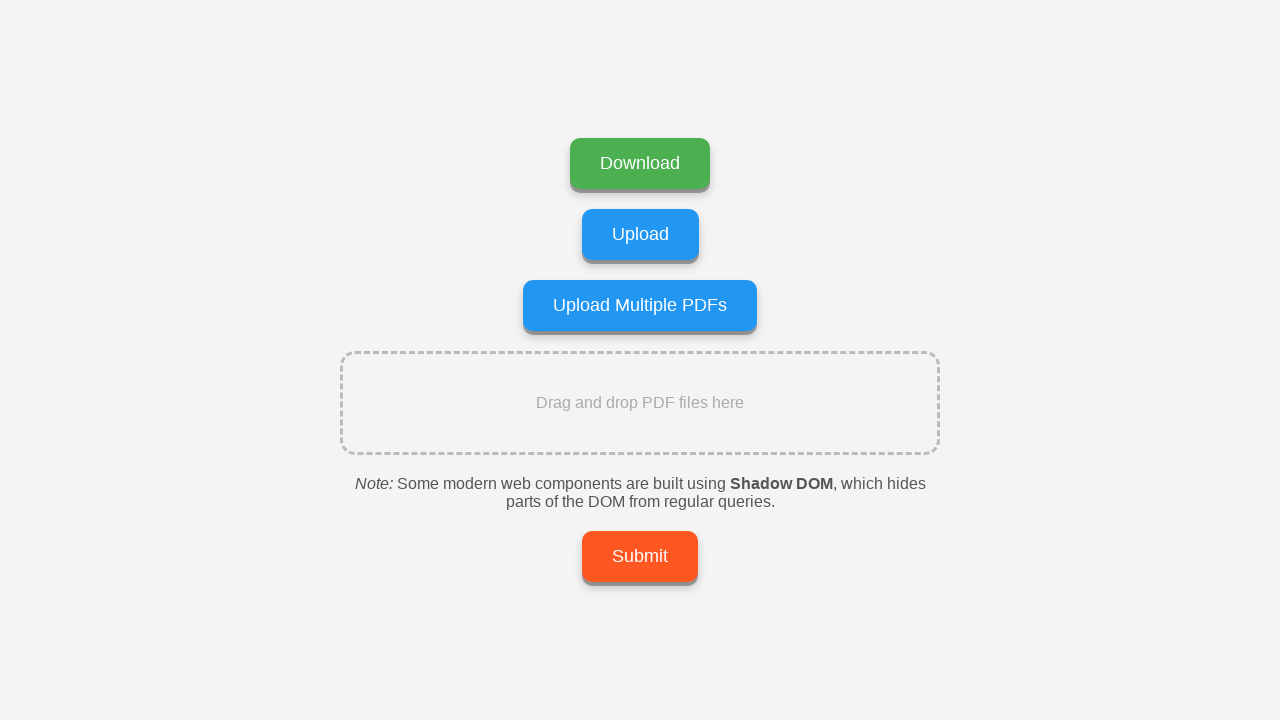

Navigated to file download test page
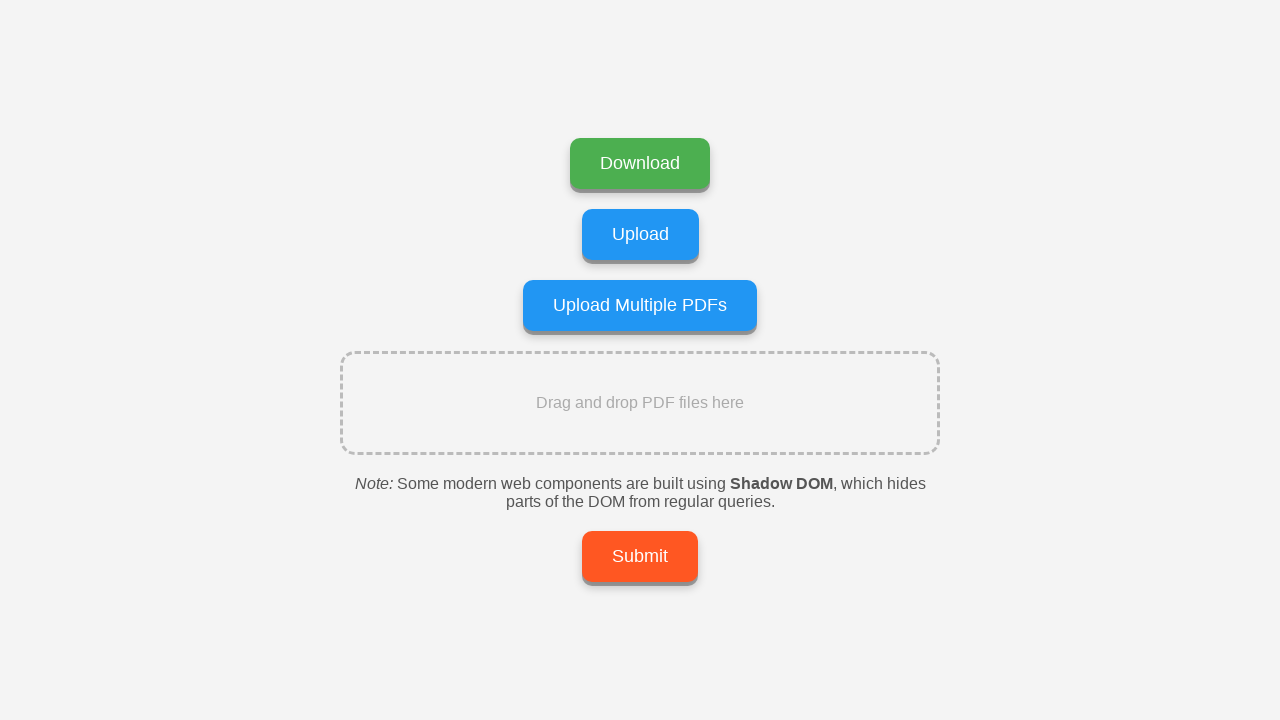

Clicked download button at (640, 164) on xpath=//*[.='Download']
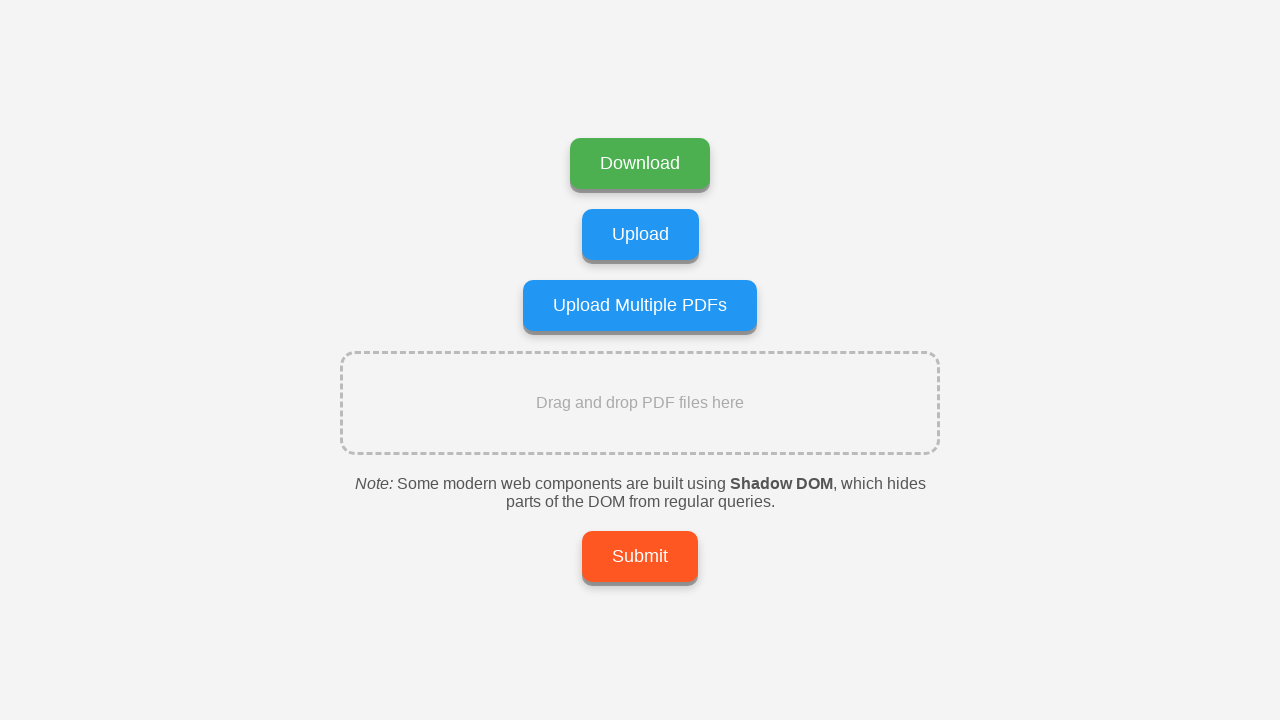

Clicked download button and initiated download at (640, 164) on xpath=//*[.='Download']
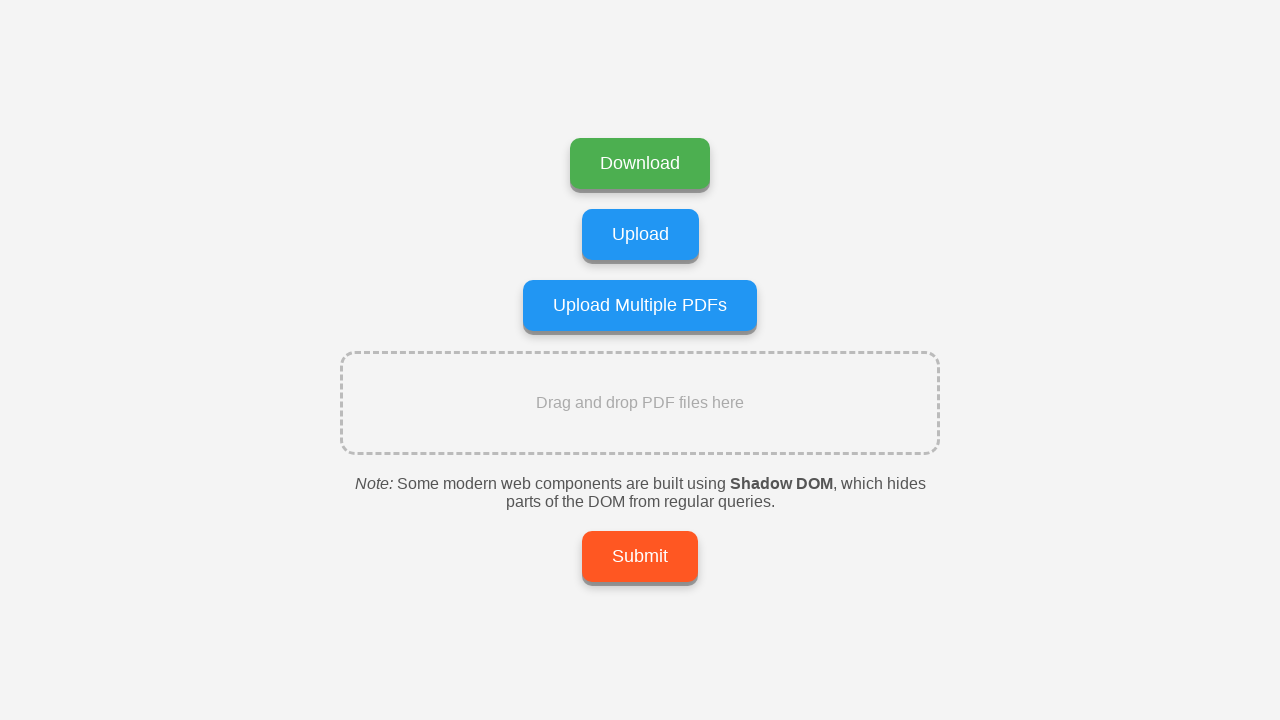

Download completed and file object retrieved
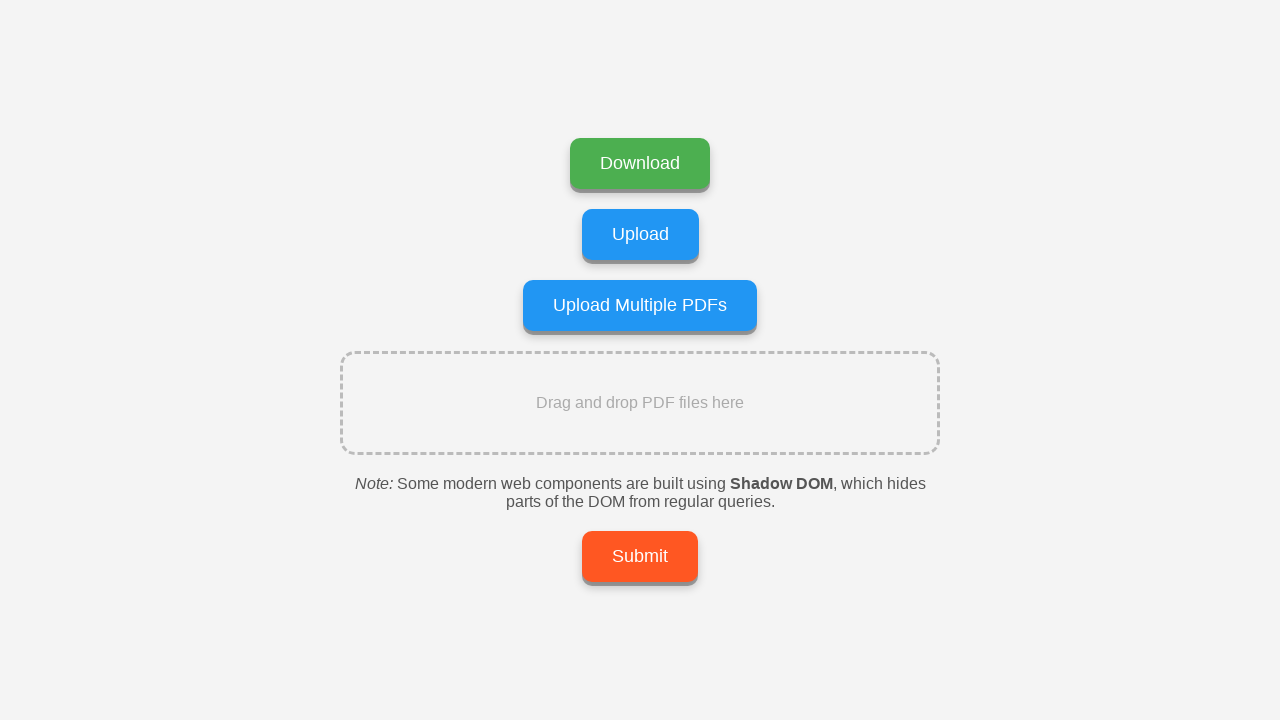

Verified downloaded file name is 'QAProgram.png'
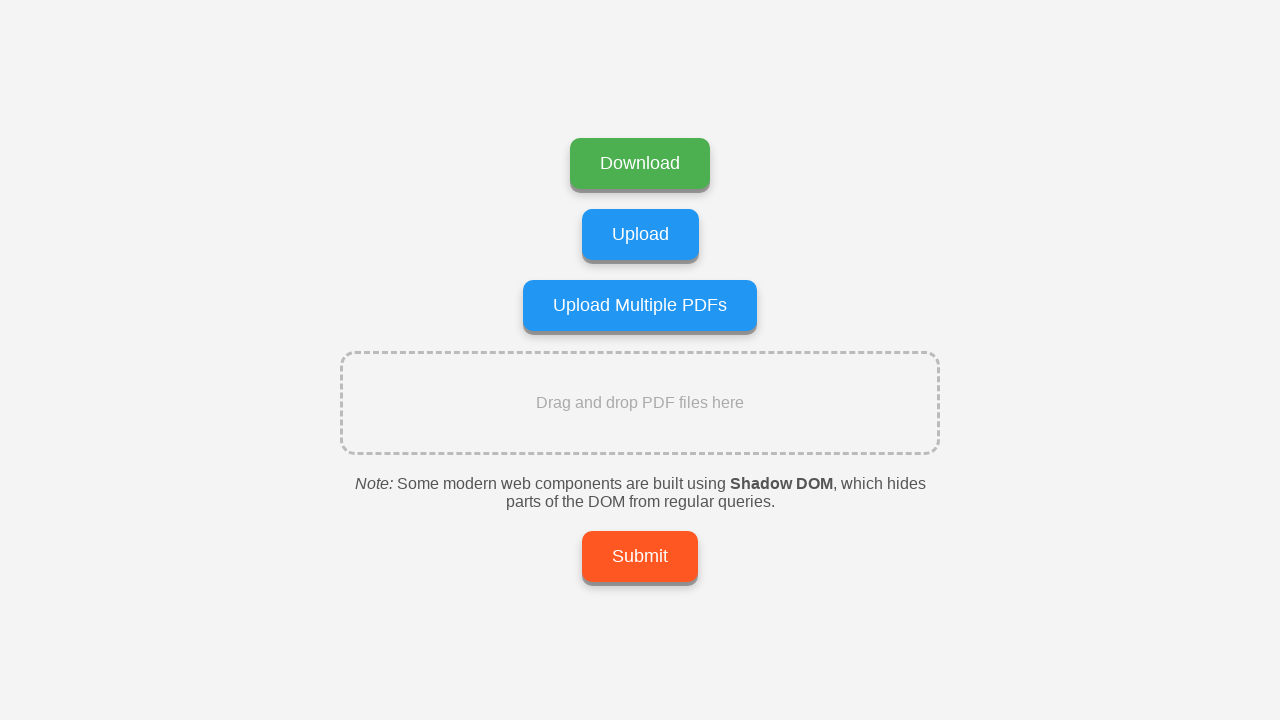

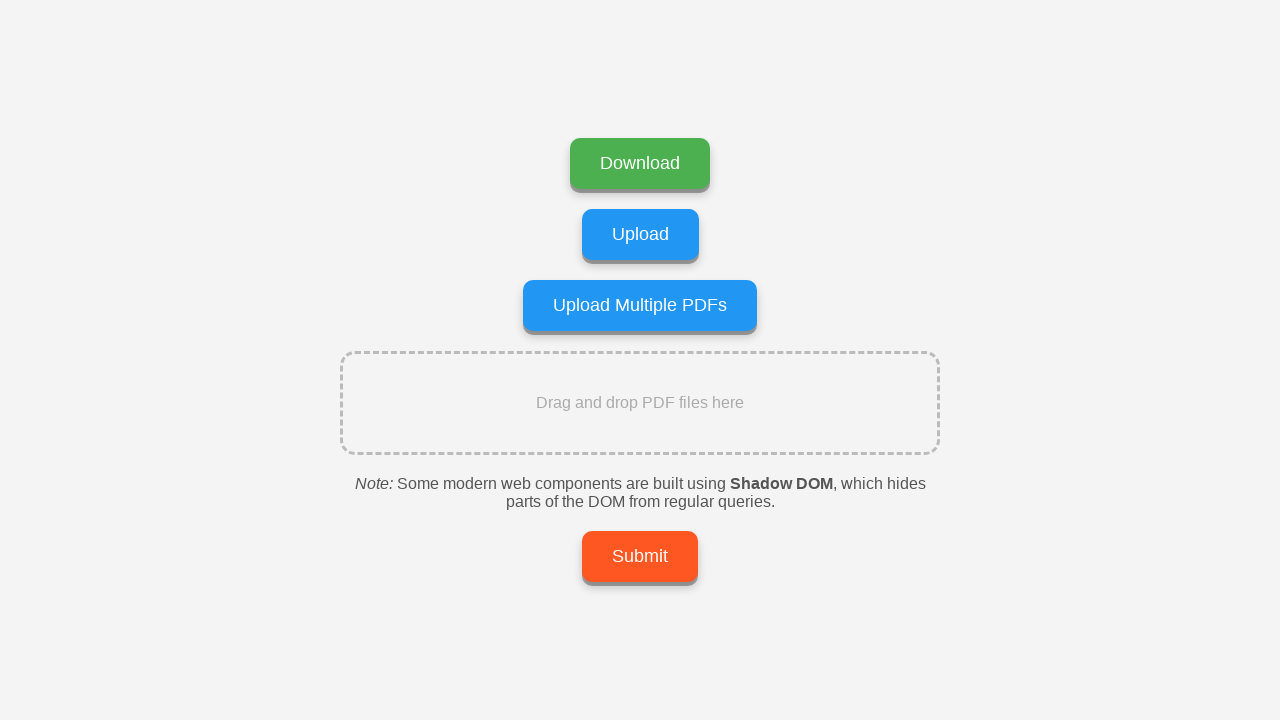